Tests that the OrangeHRM logo is displayed on the login page by waiting for the page to load and verifying the logo element is visible

Starting URL: https://opensource-demo.orangehrmlive.com/

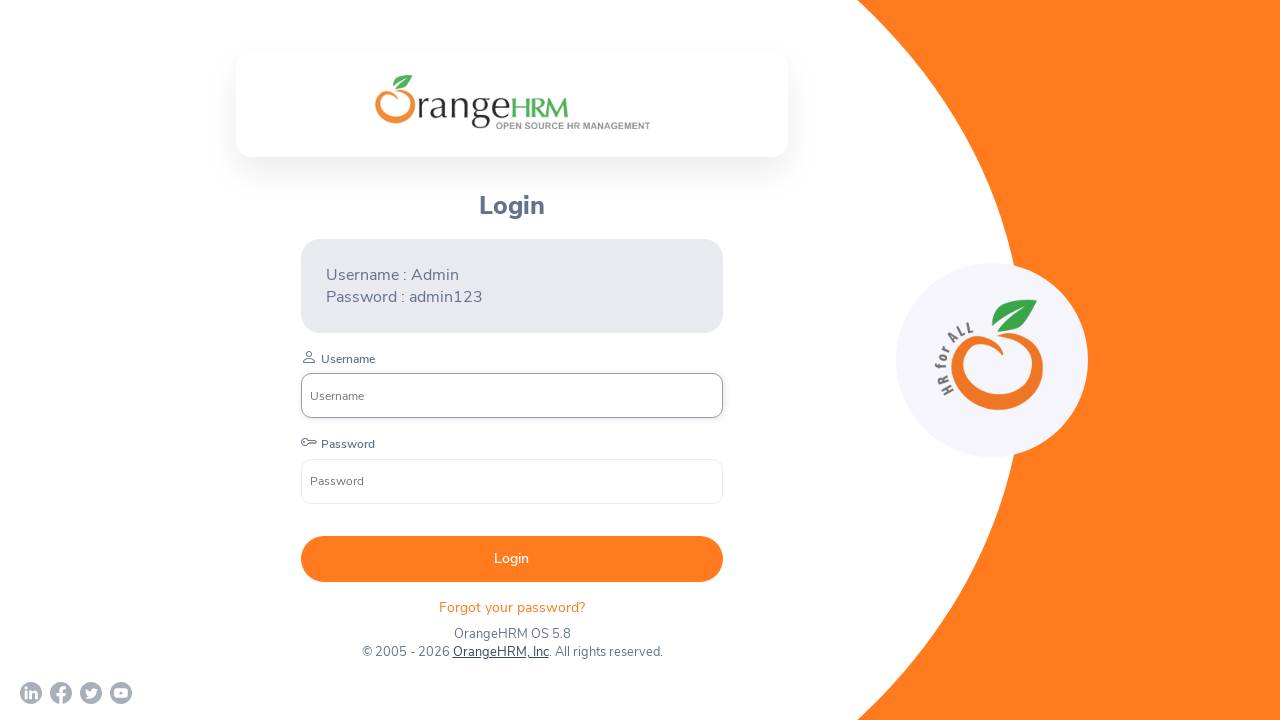

Waited for page title to contain 'OrangeHRM'
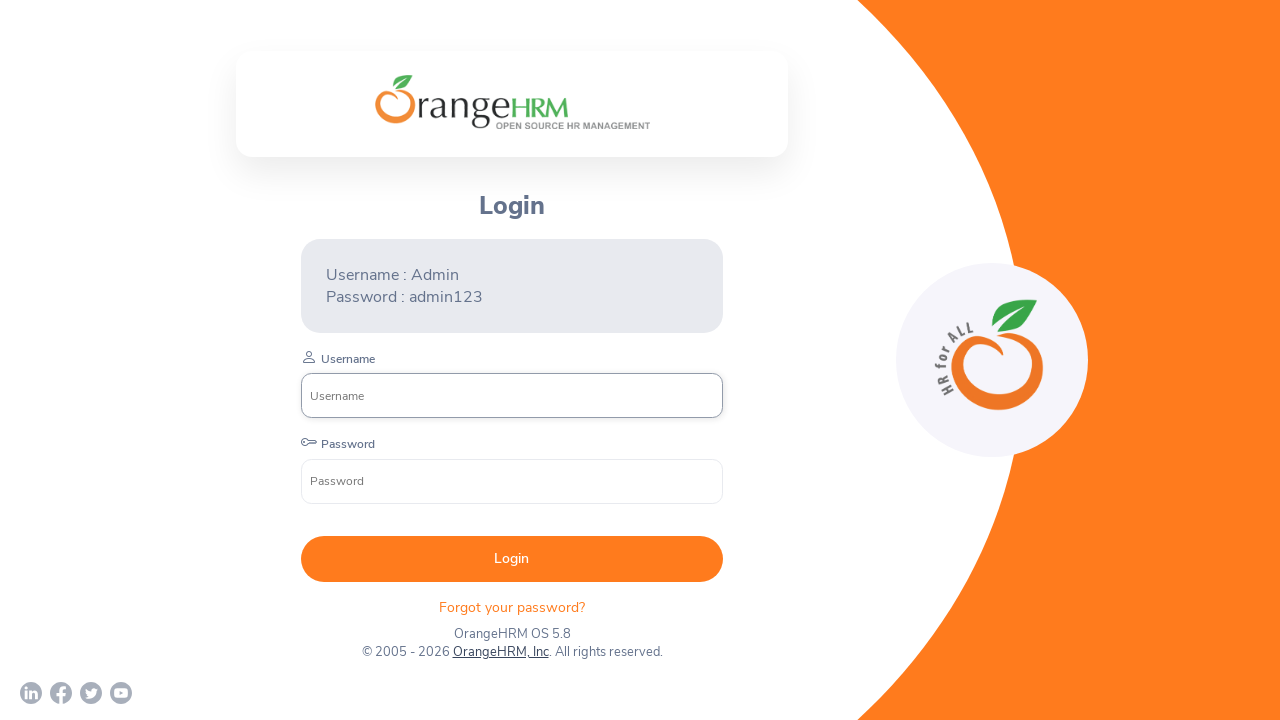

Located OrangeHRM logo element
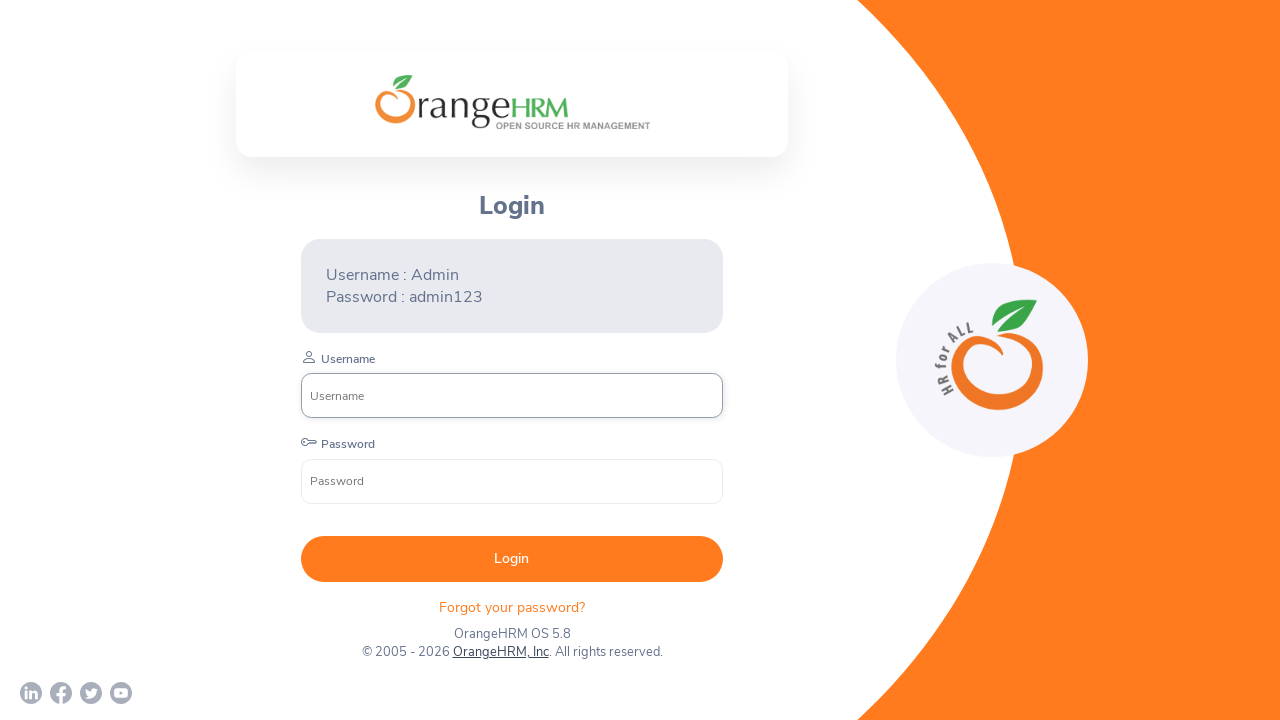

Waited for OrangeHRM logo to be visible
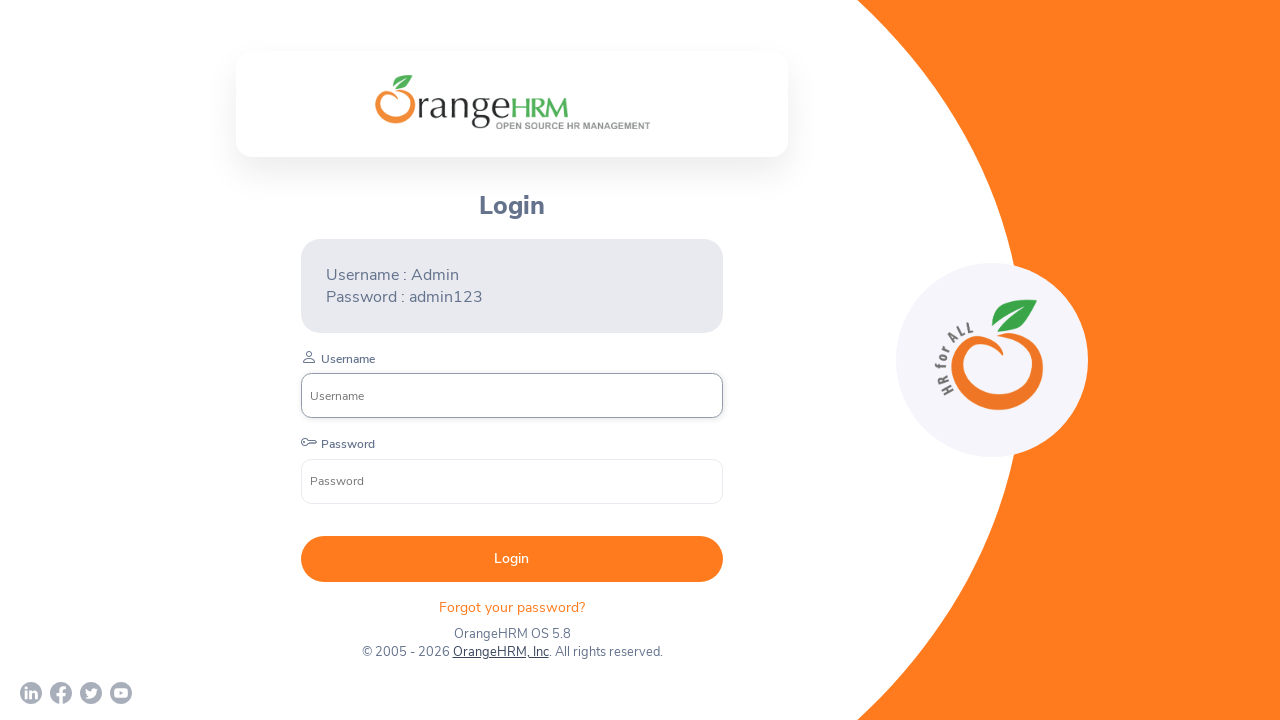

Verified OrangeHRM logo is visible on login page
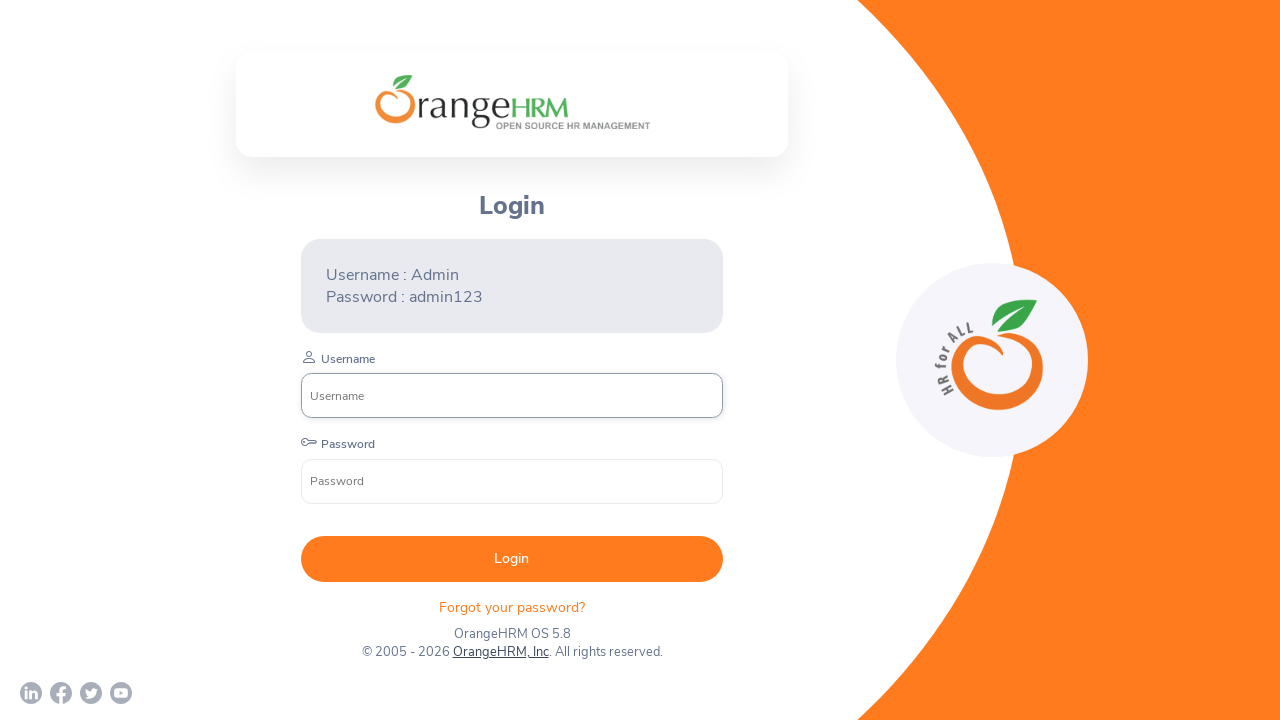

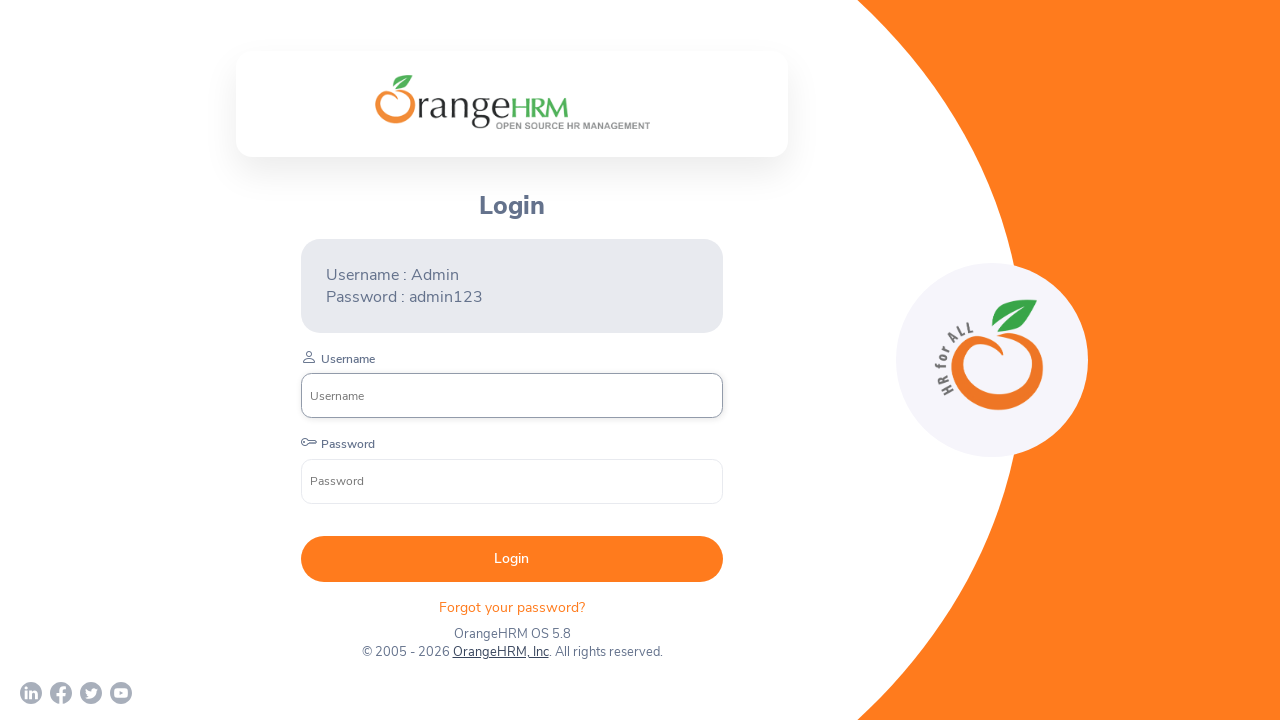